Opens the Hudl homepage and verifies the page loads successfully by checking the title

Starting URL: https://www.hudl.com/

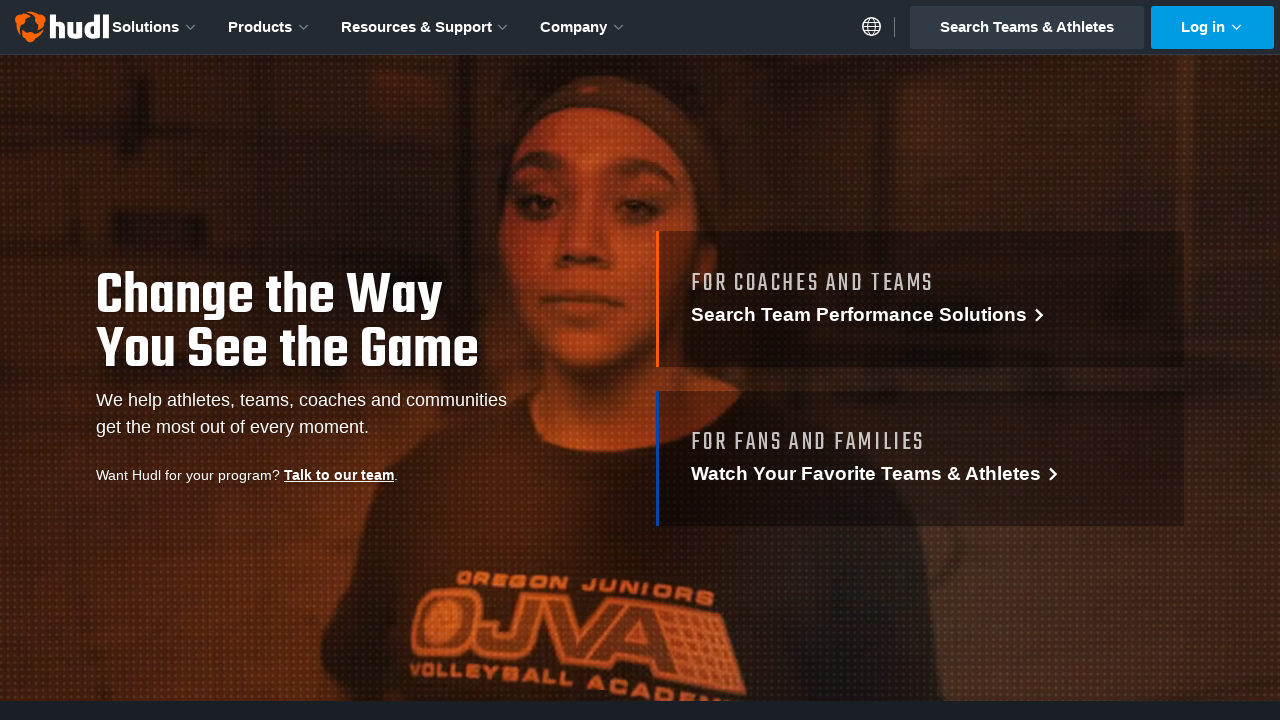

Navigated to Hudl homepage
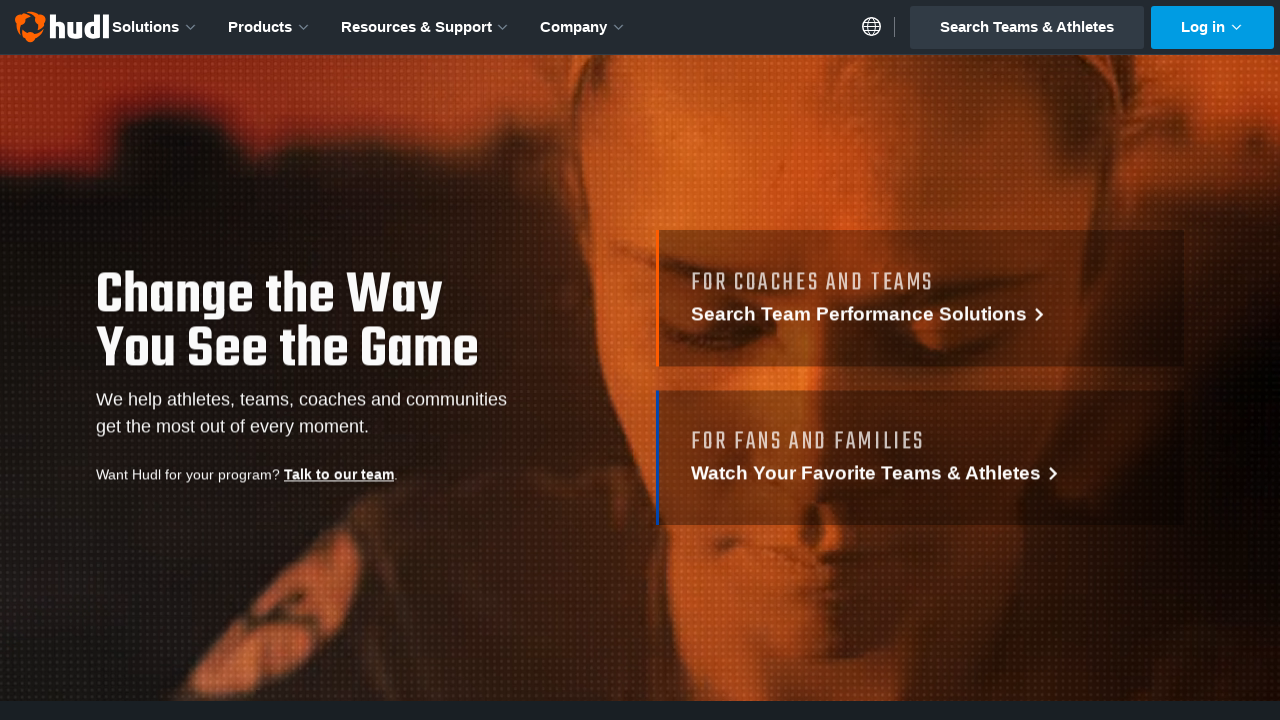

Page reached domcontentloaded state
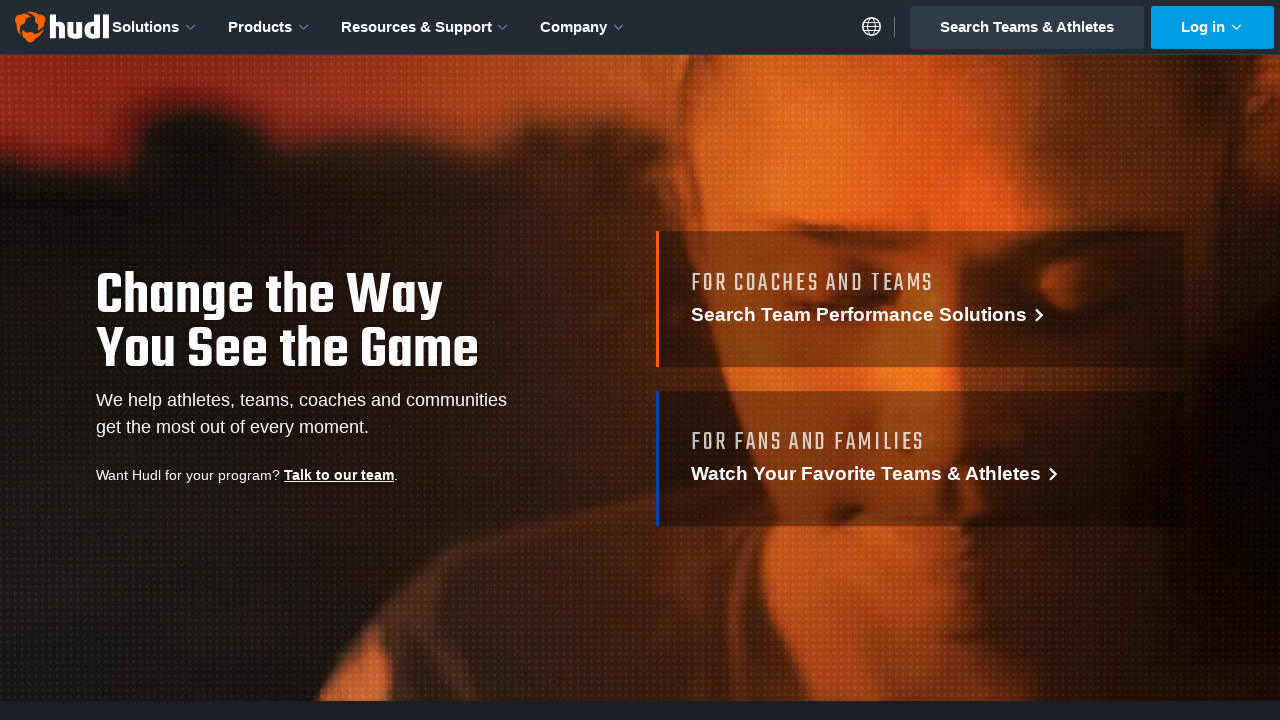

Verified page title is not empty
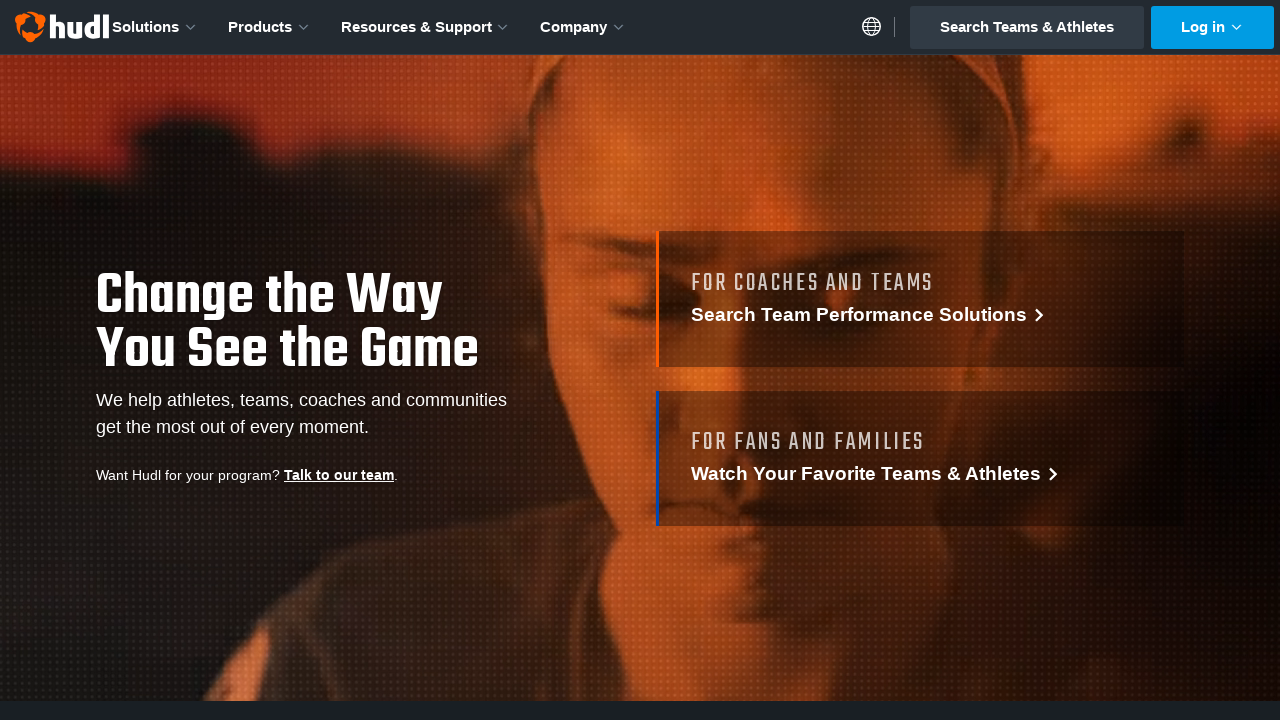

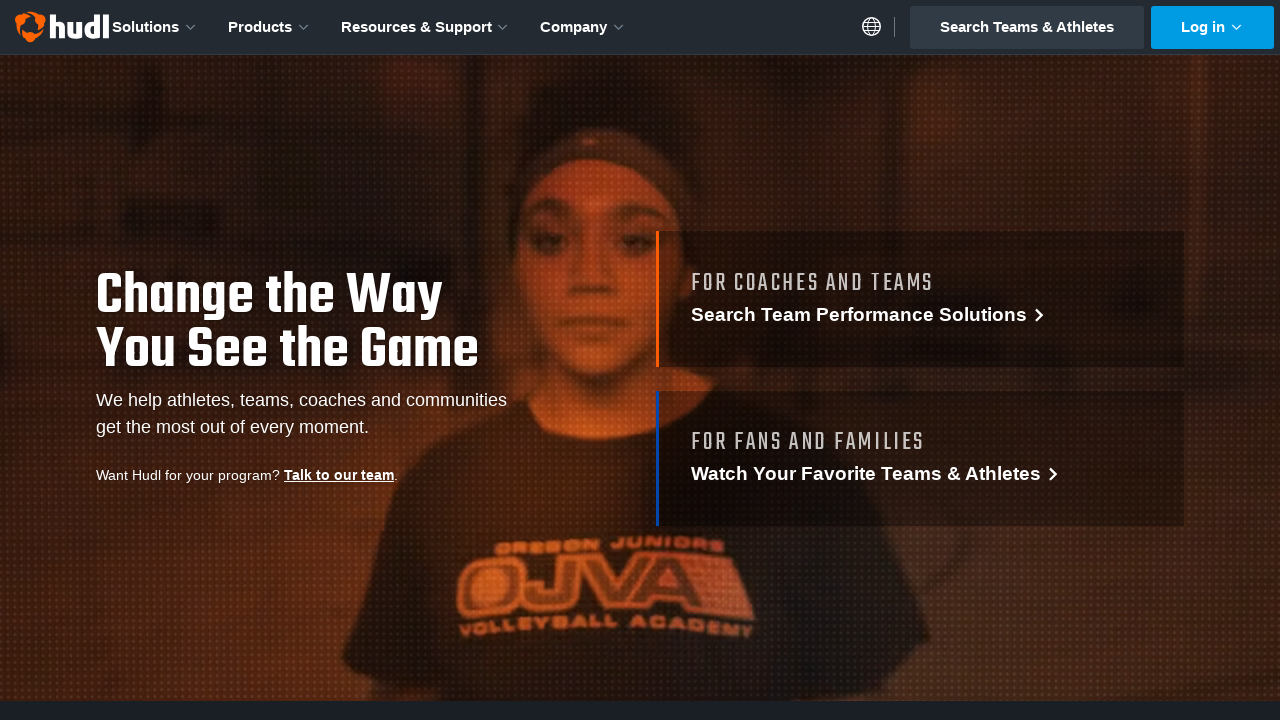